Tests adding a book to cart and verifies the cart item count and price are displayed correctly

Starting URL: https://practice.automationtesting.in/

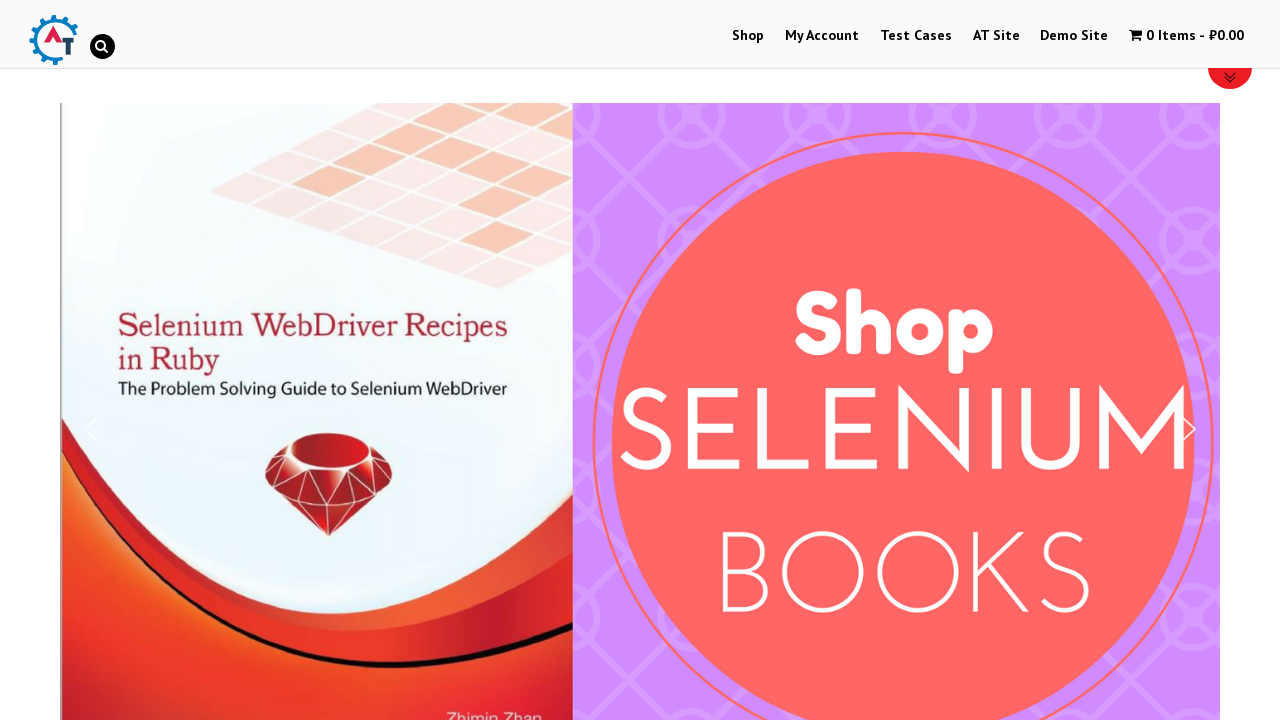

Clicked on shop menu item to navigate to shop at (748, 36) on #menu-item-40
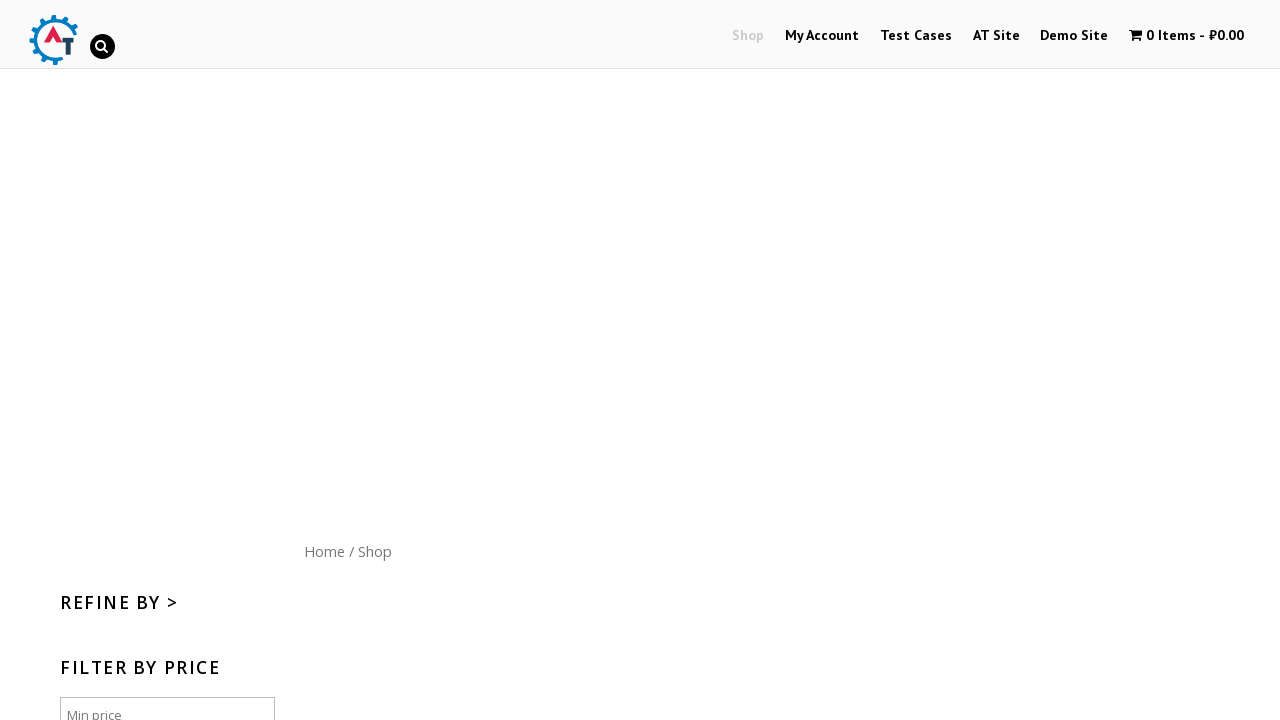

Clicked add to cart button for the 6th book in the list at (641, 360) on xpath=//ul[@class="products masonry-done"]/li[6]/a[2]
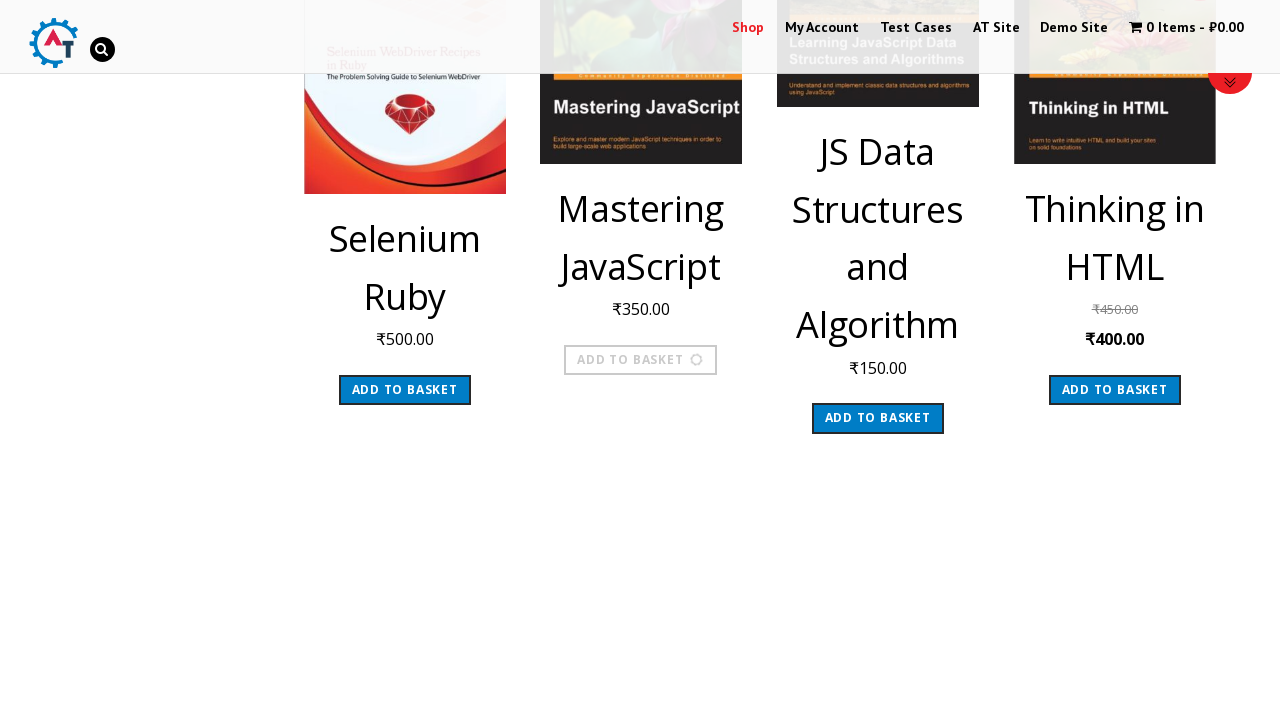

Cart item count updated to 1 item
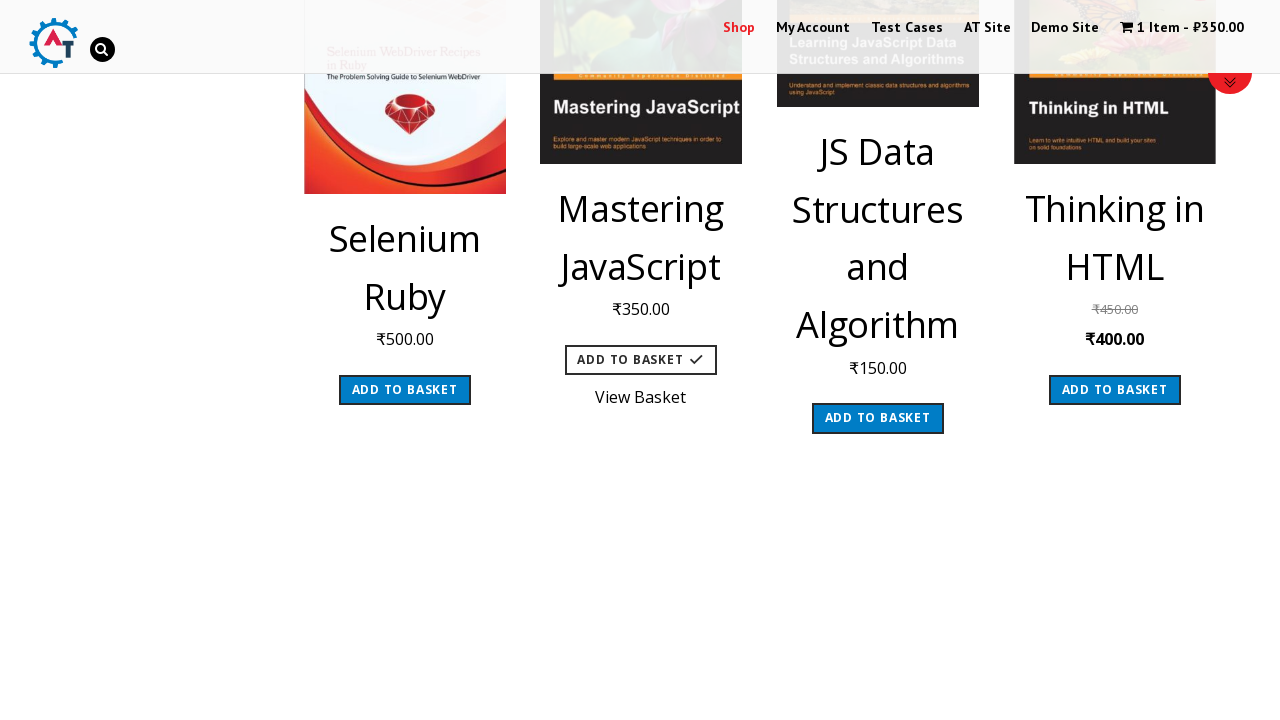

Verified cart price is displayed as ₹350.00
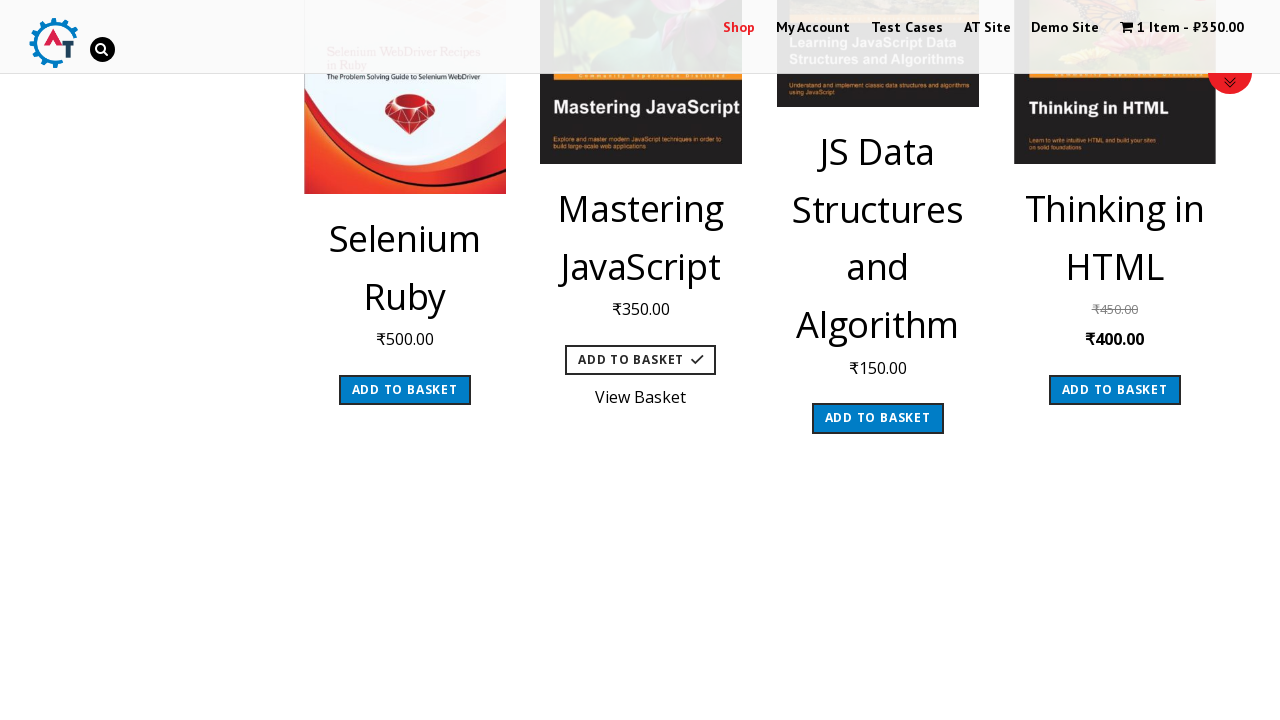

Clicked on shopping cart icon to open cart at (1127, 27) on .wpmenucart-icon-shopping-cart-0
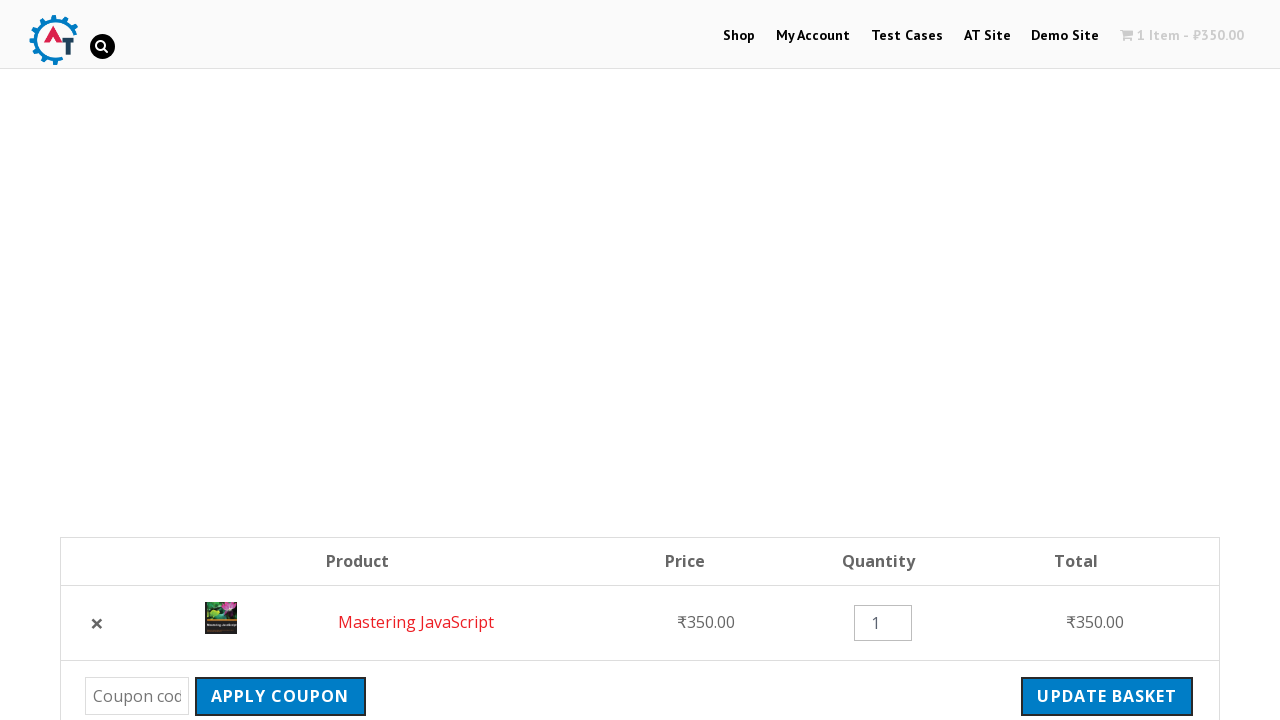

Verified cart subtotal is displayed as 350.00
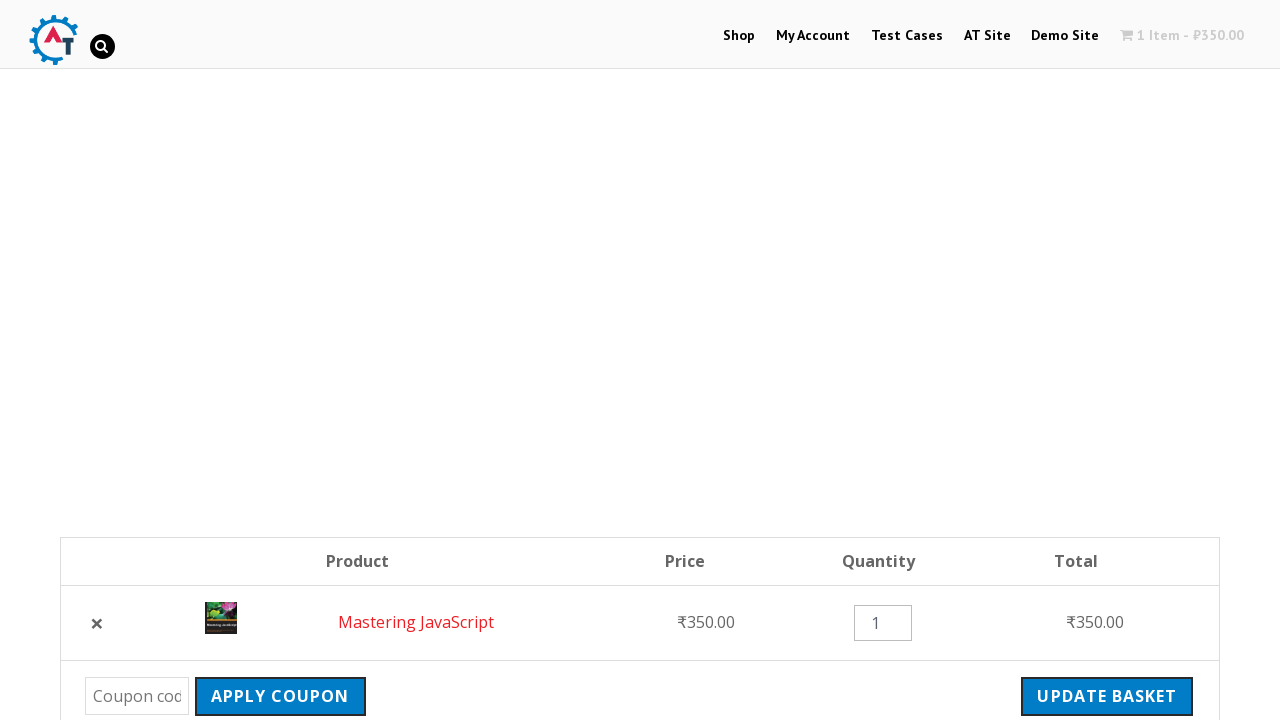

Verified cart total is displayed as 357.00 (including tax/fees)
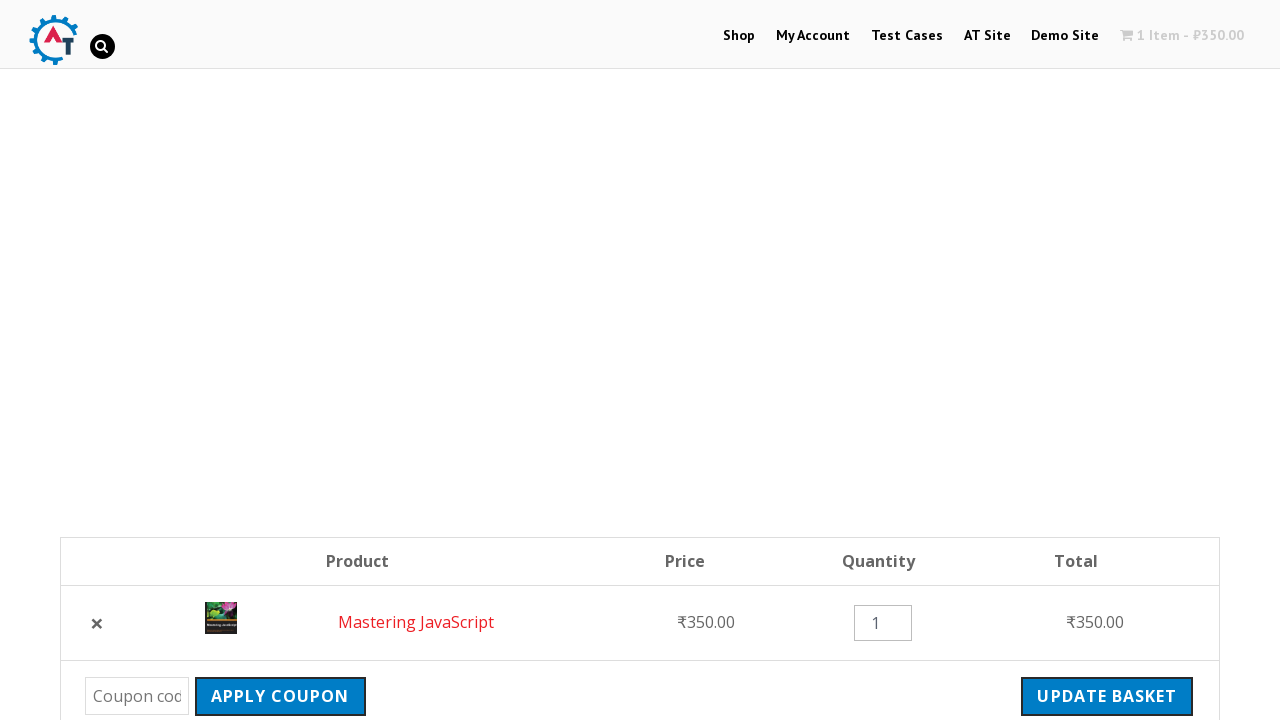

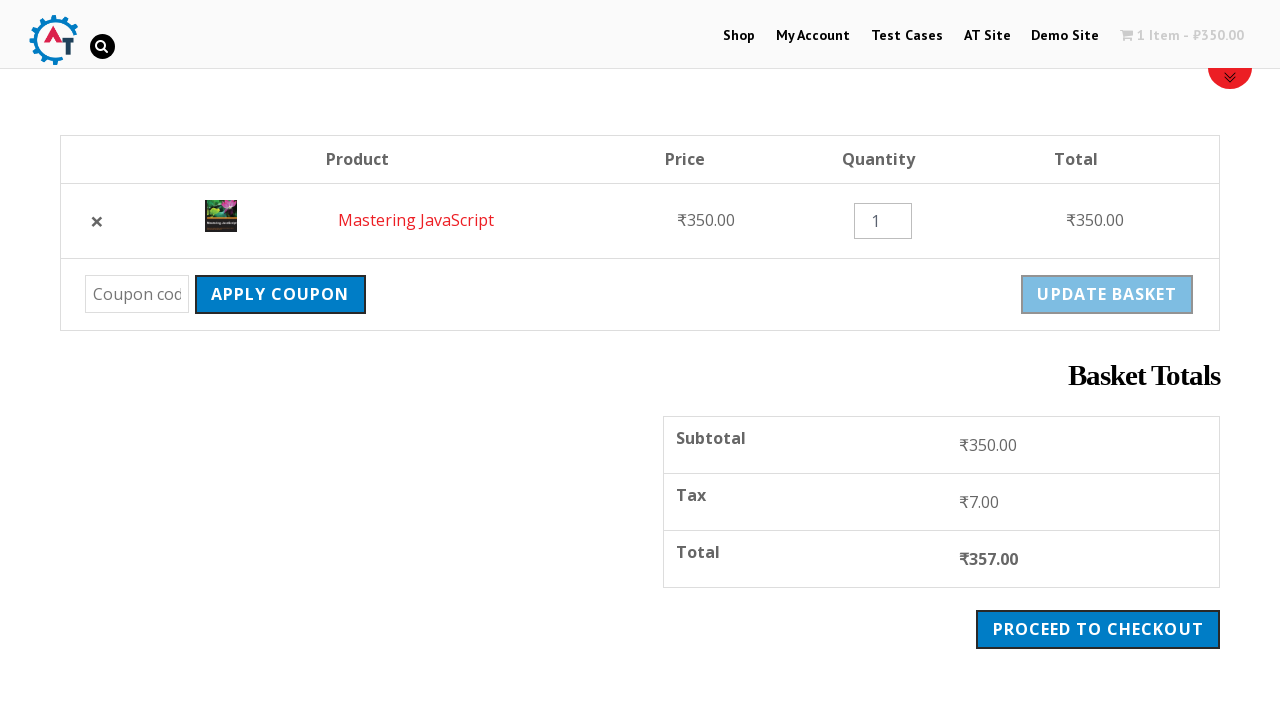